Tests login functionality on the-internet.herokuapp.com by entering credentials, verifying successful login message, and then logging out

Starting URL: https://the-internet.herokuapp.com/login

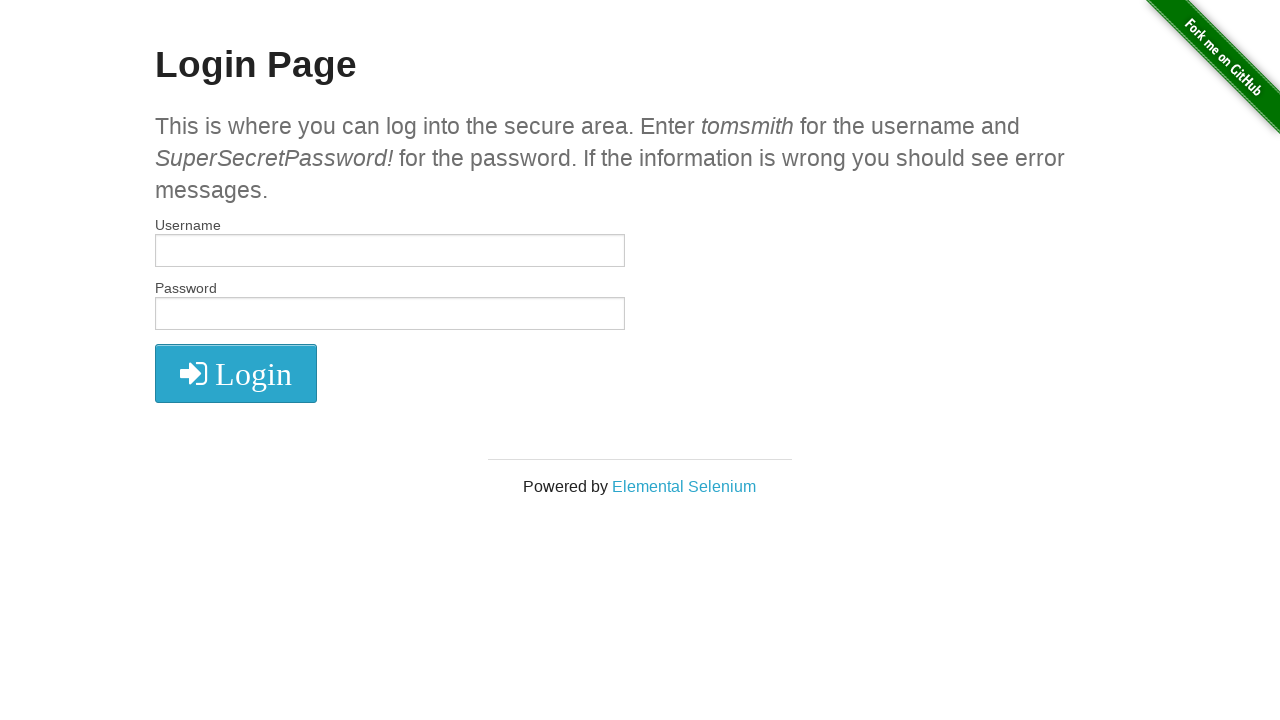

Filled username field with 'tomsmith' on #username
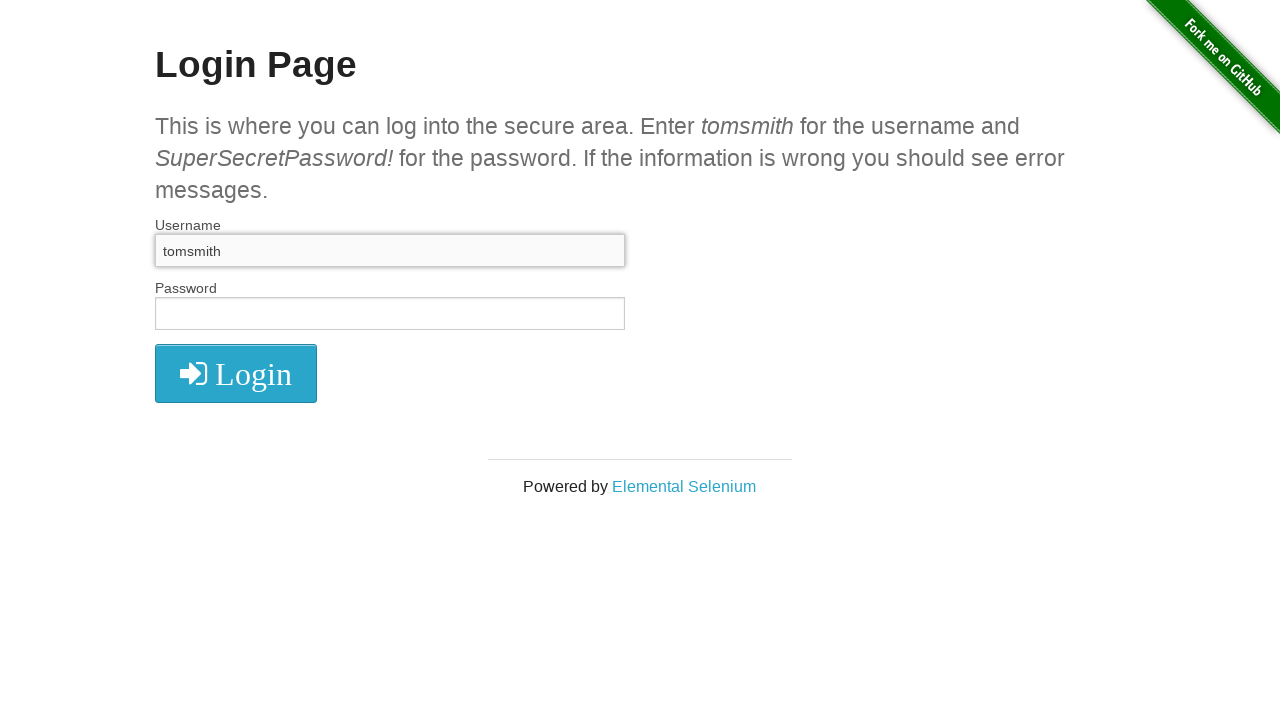

Filled password field with 'SuperSecretPassword!' on #password
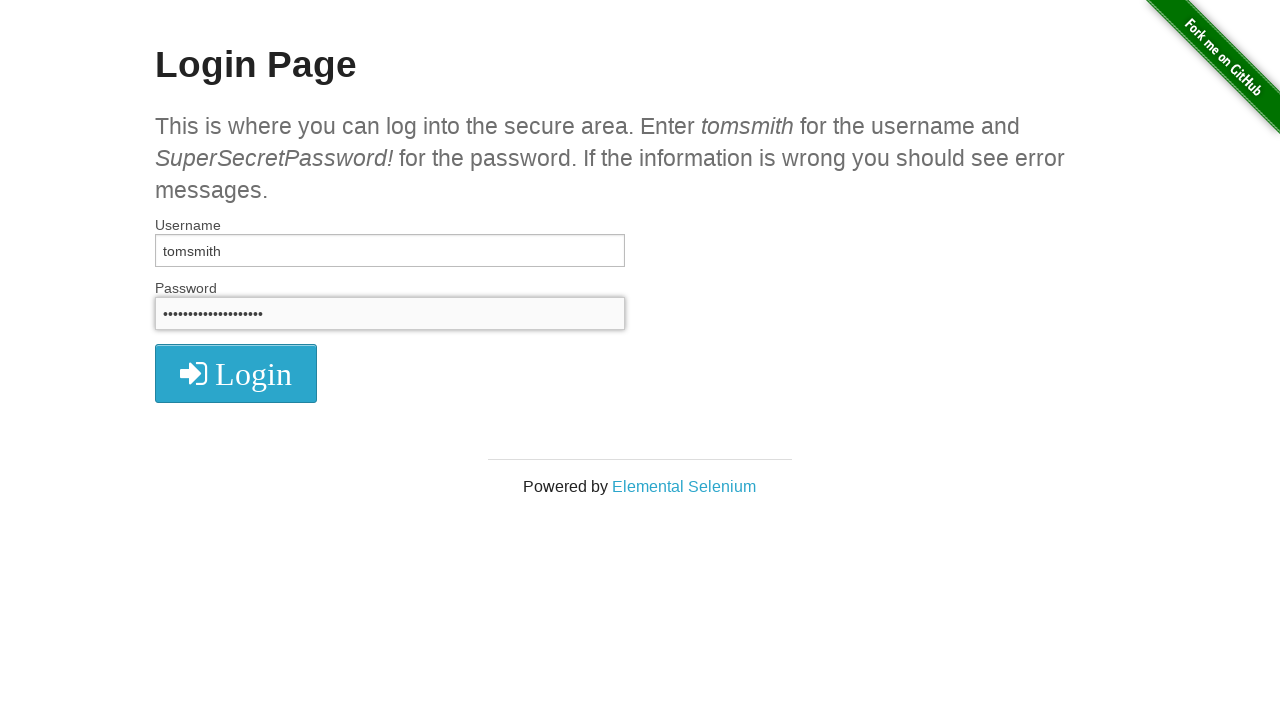

Clicked login button at (236, 373) on button
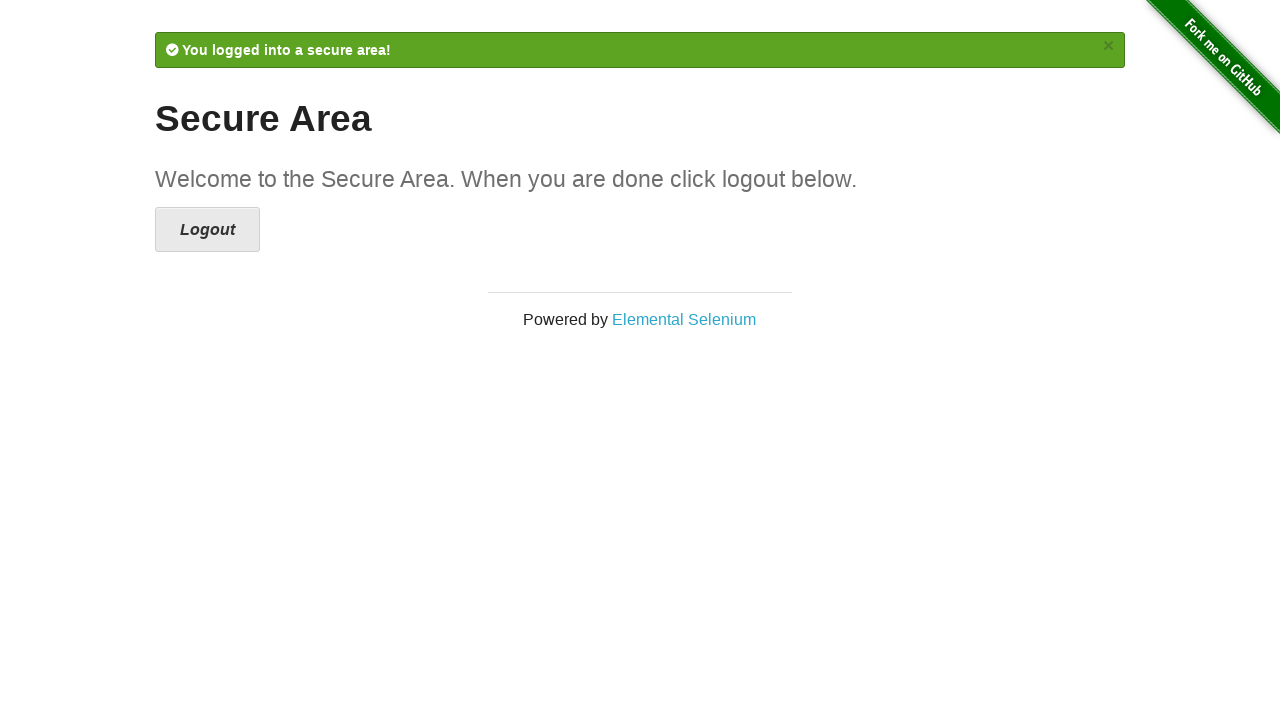

Success message appeared
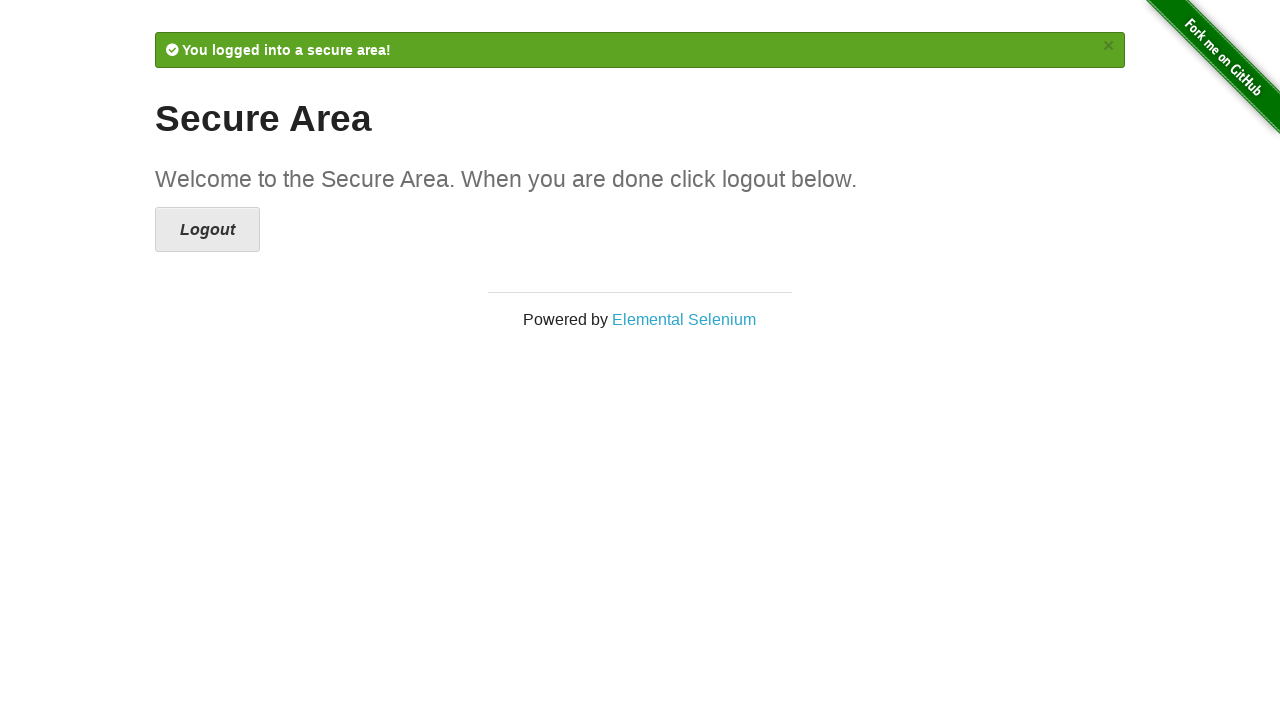

Extracted success message text
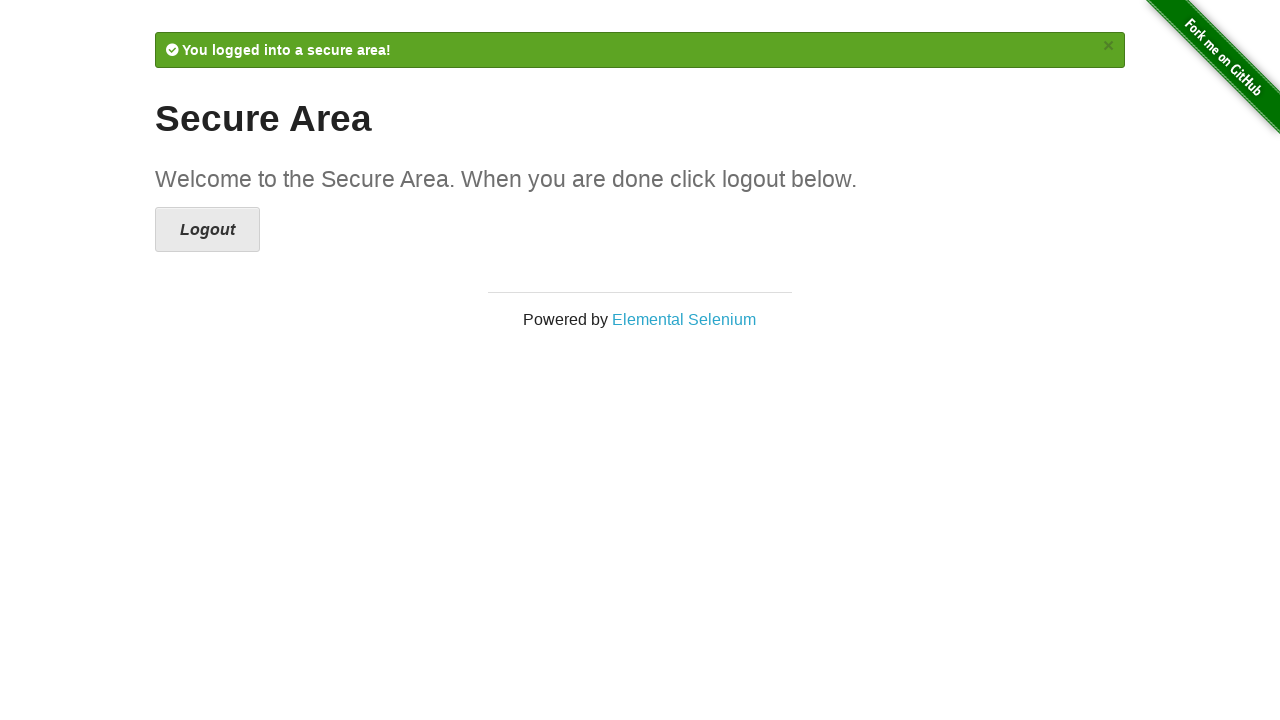

Verified successful login message
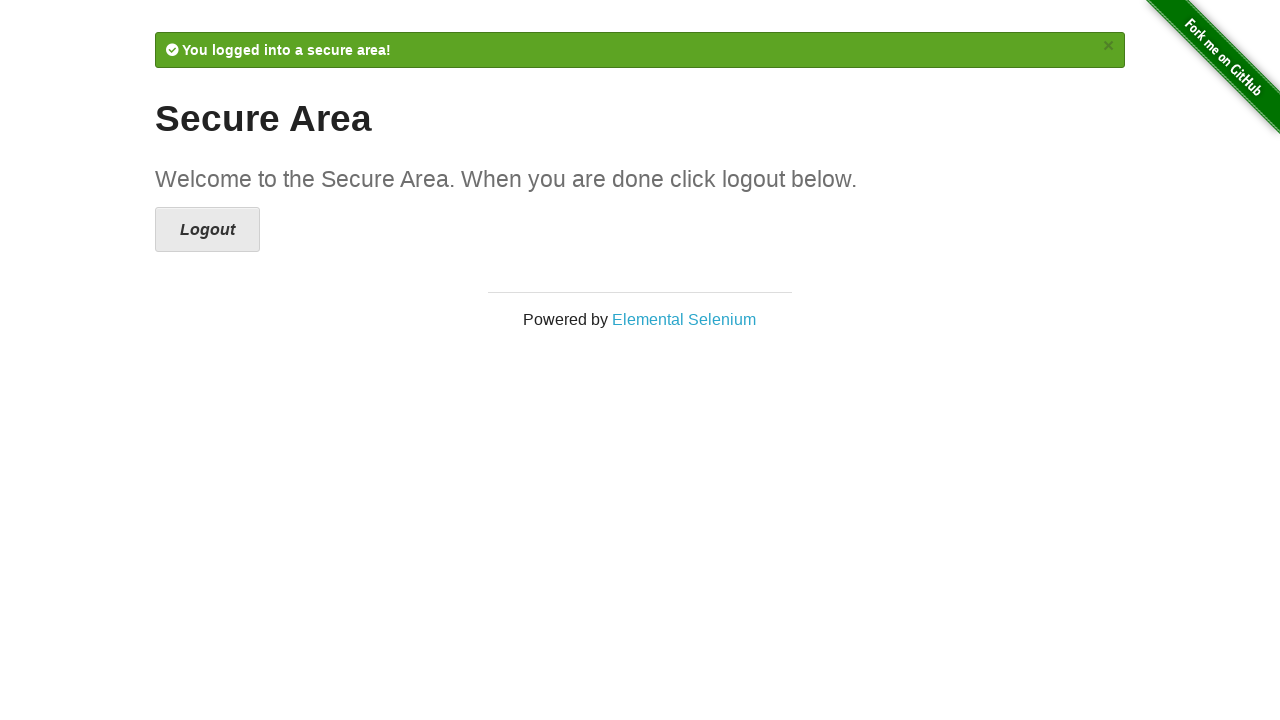

Clicked logout button at (208, 230) on xpath=//div[@id='content']//a[@href='/logout']
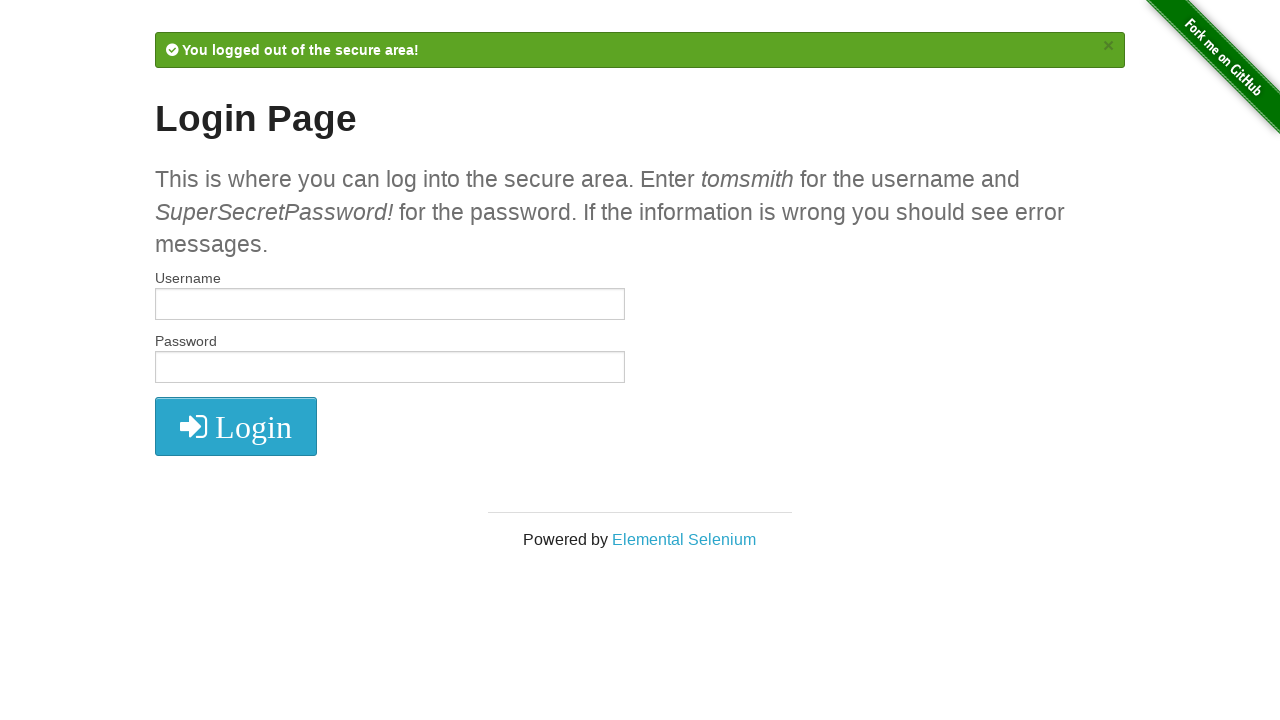

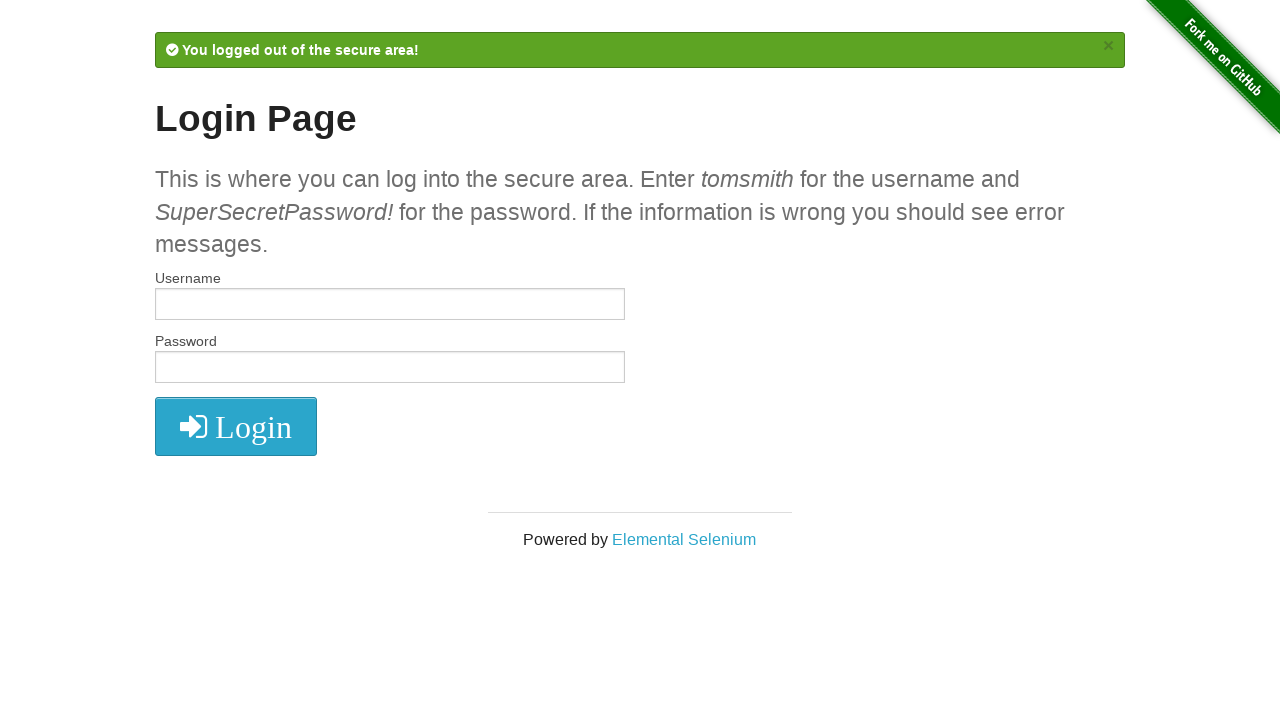